Tests the autocomplete feature on jQuery UI demo page by typing a letter in an input field within an iframe and selecting an autocomplete suggestion from the dropdown list.

Starting URL: https://jqueryui.com/autocomplete/

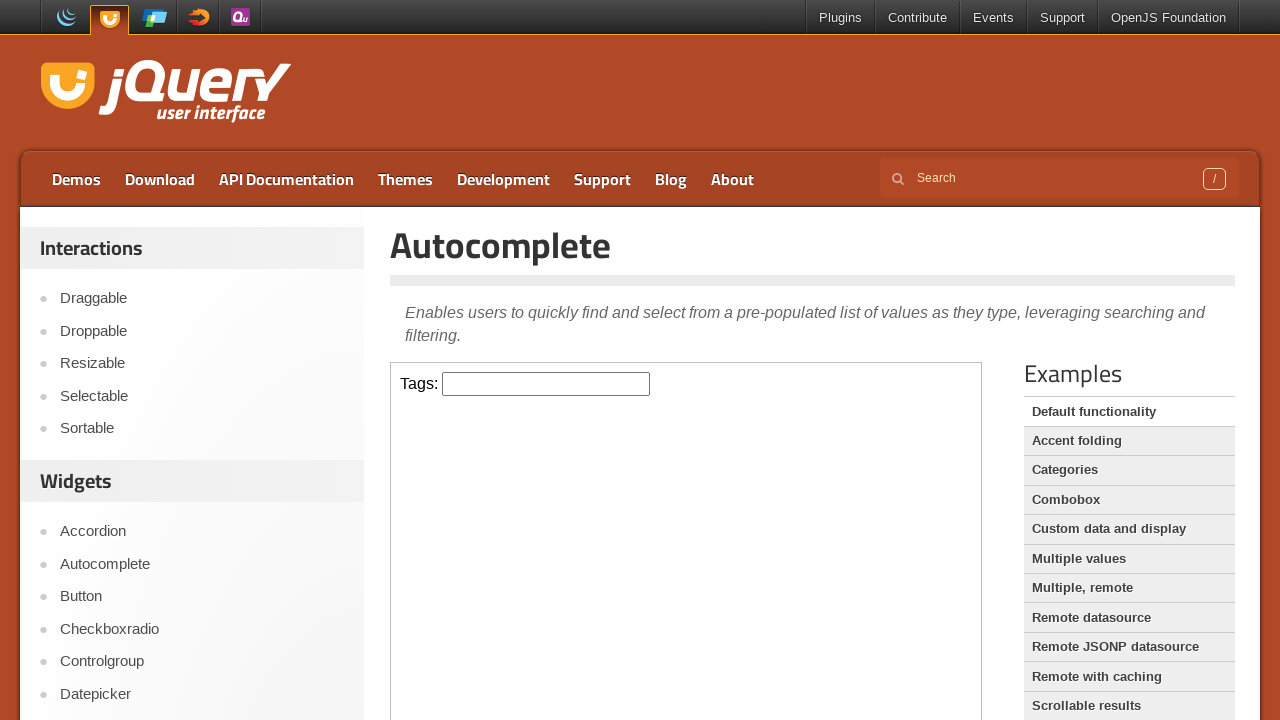

Clicked on the input field inside the iframe at (546, 384) on iframe >> internal:control=enter-frame >> input
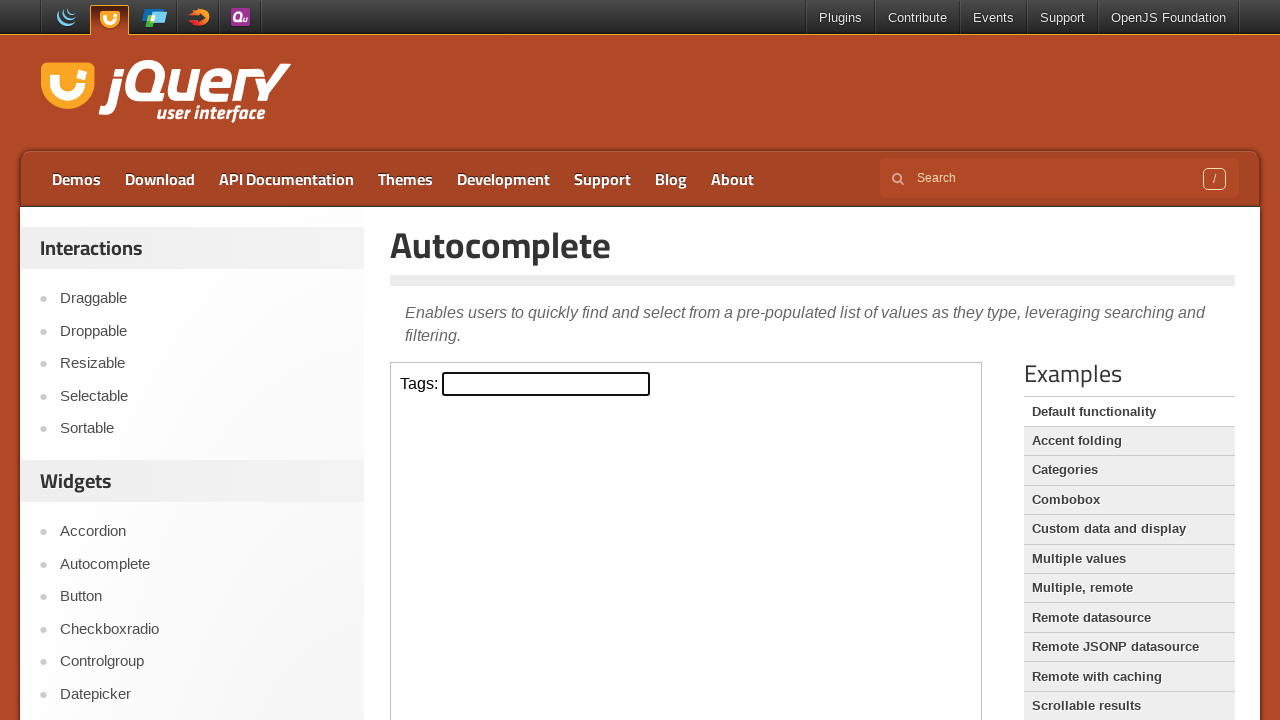

Filled input field with 'P' to trigger autocomplete suggestions on iframe >> internal:control=enter-frame >> input
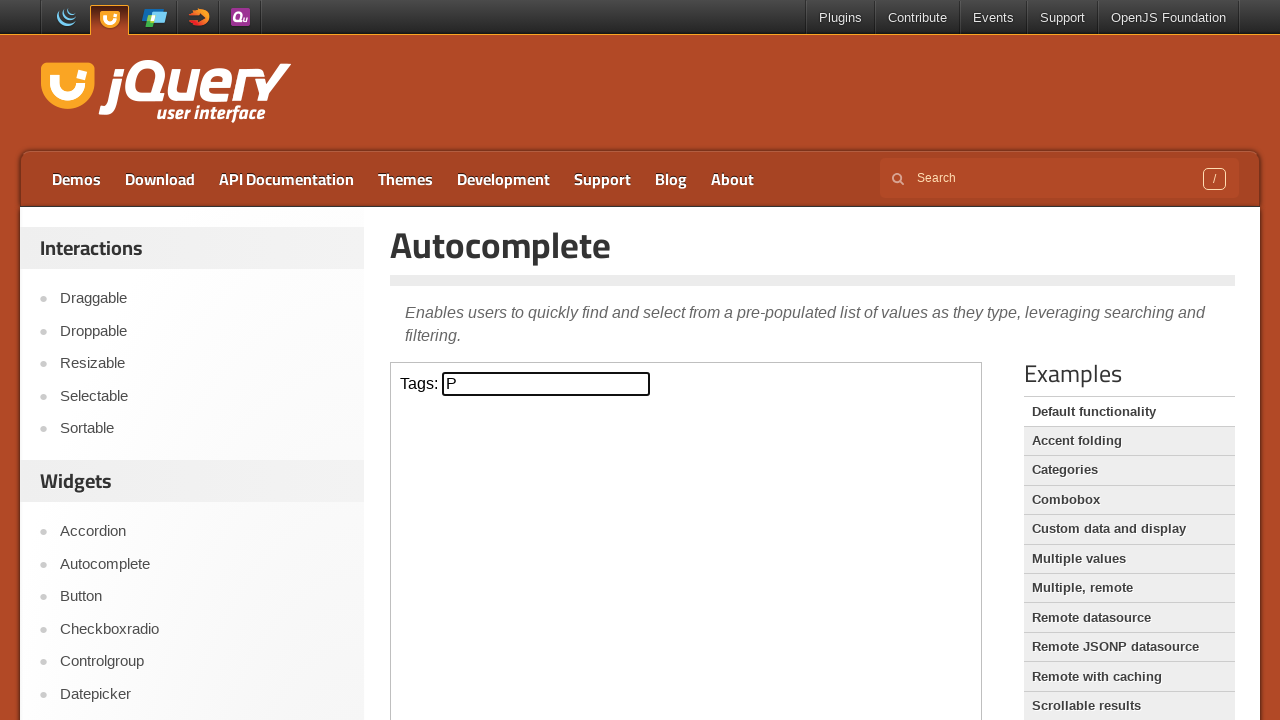

Selected 'Python' from the autocomplete dropdown at (546, 577) on iframe >> internal:control=enter-frame >> text=Python
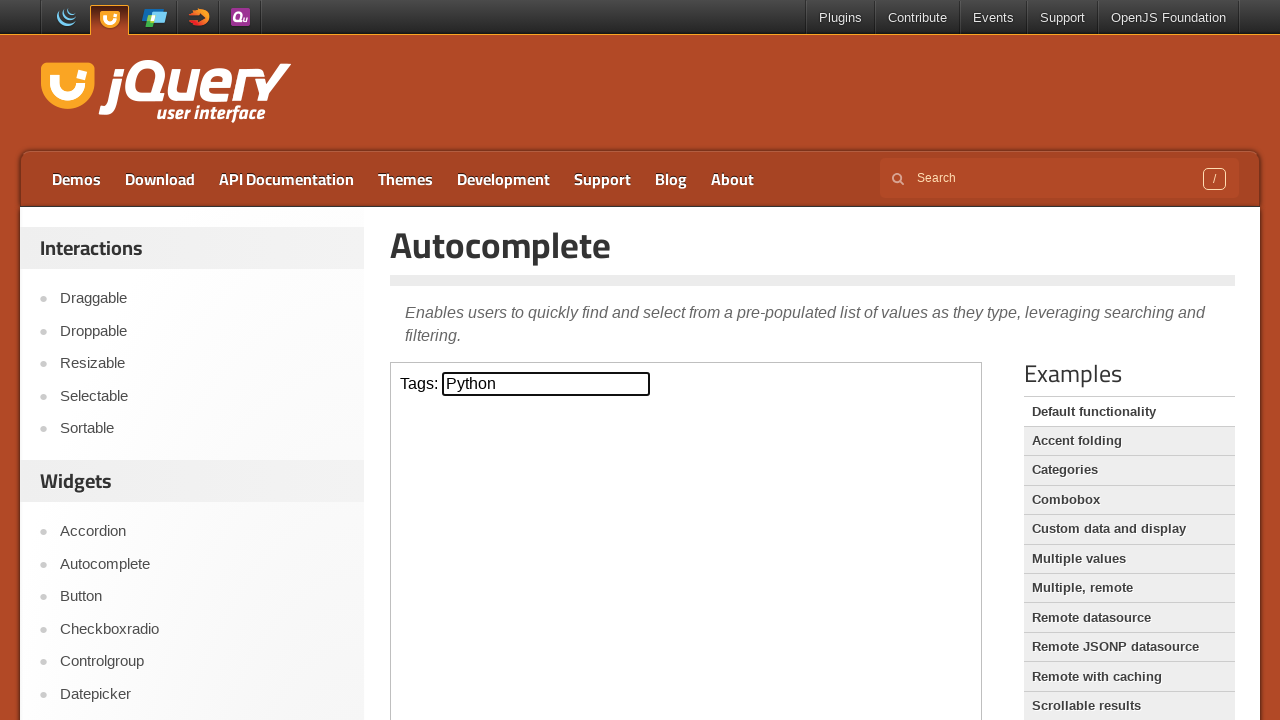

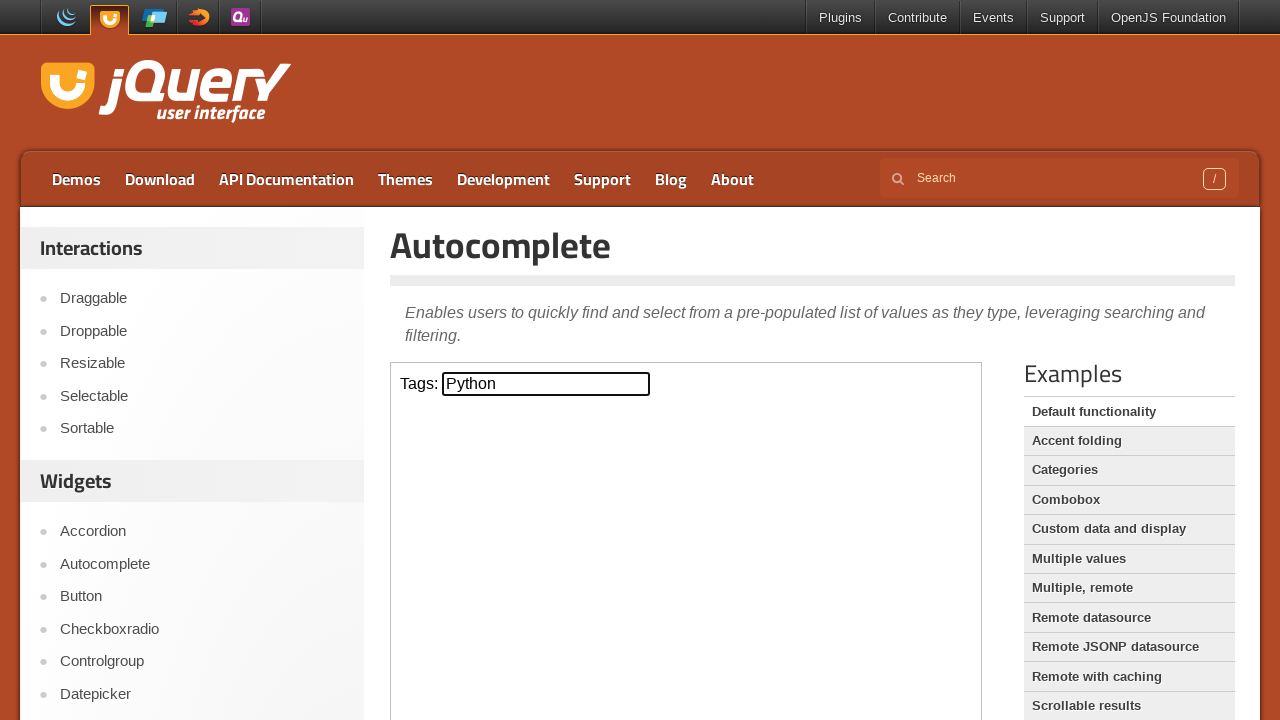